Tests navigation to the Alerts, Frame & Windows section by clicking on the corresponding card and verifying the URL changes correctly

Starting URL: https://demoqa.com/

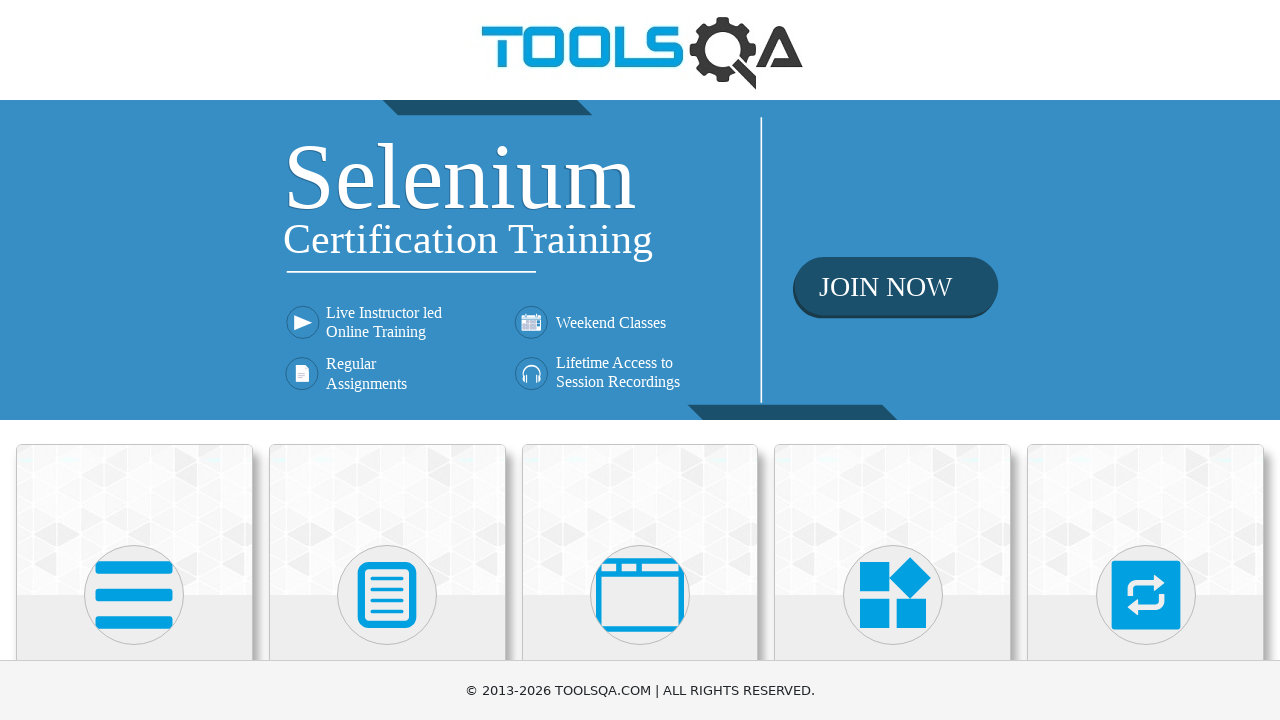

Clicked on the Alerts, Frame & Windows card at (640, 360) on .card-body:has-text('Alerts, Frame & Windows')
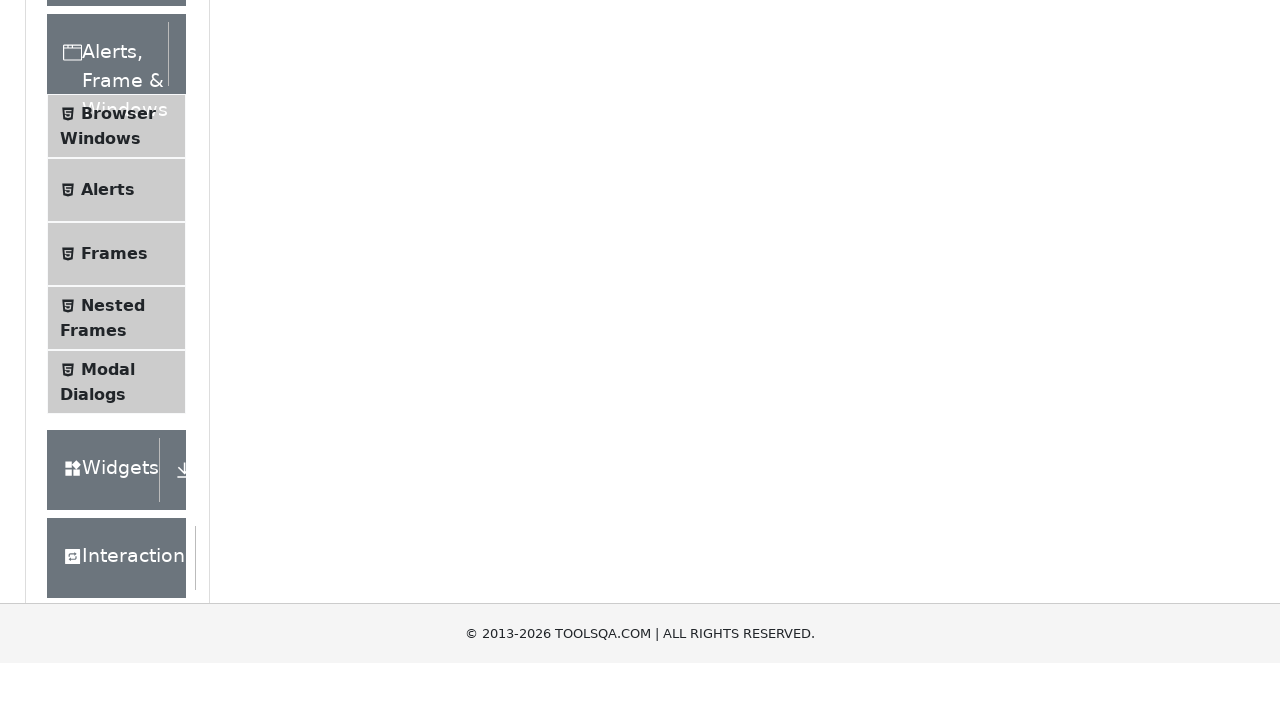

Navigation to Alerts, Frame & Windows page confirmed with URL verification
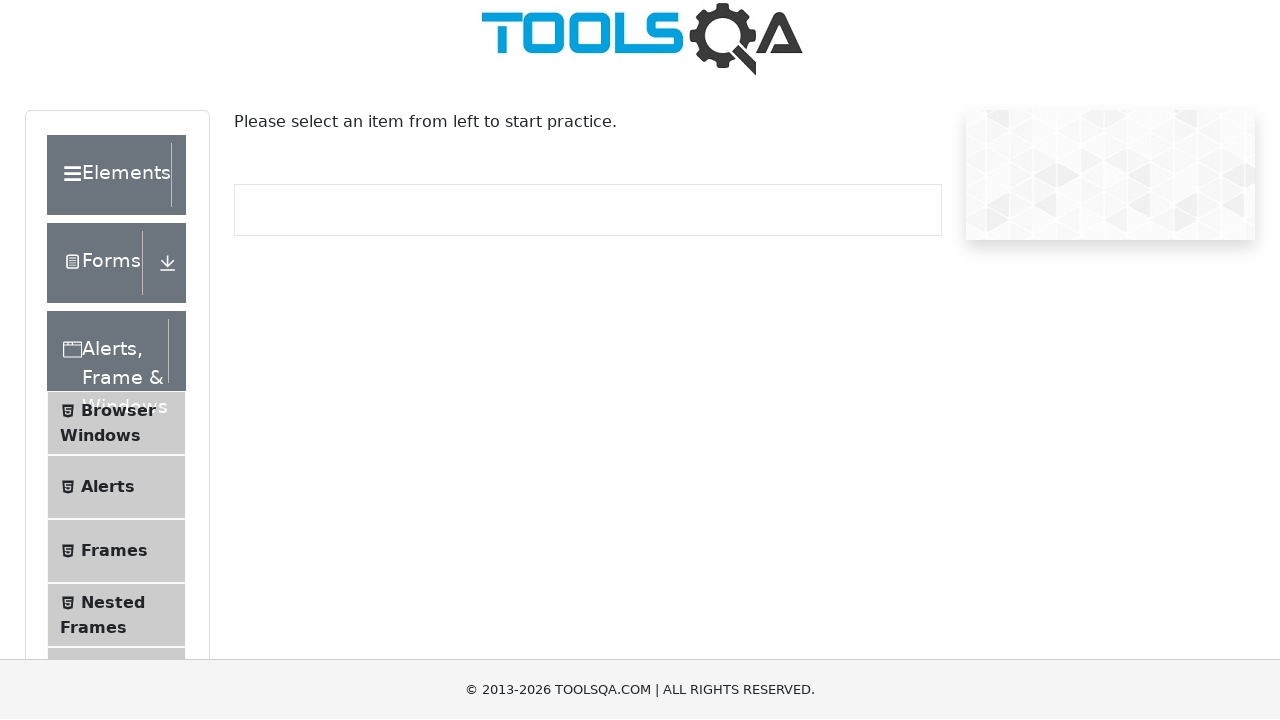

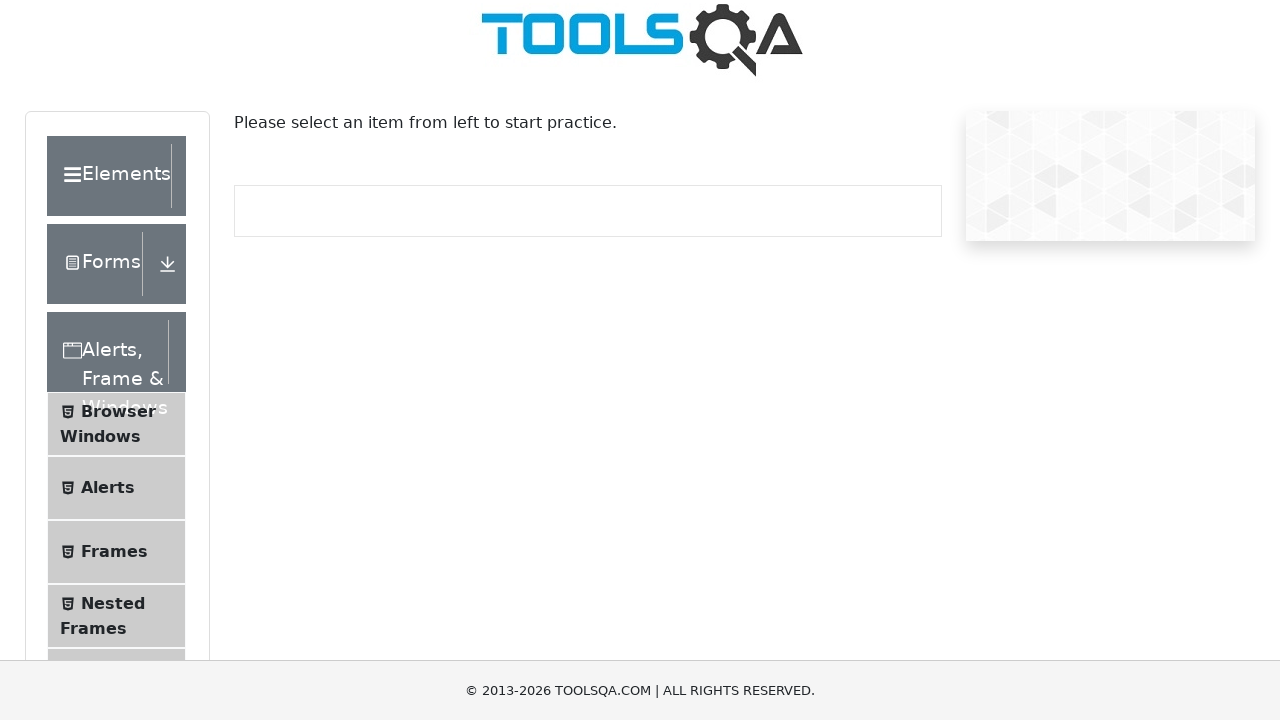